Tests three types of JavaScript alerts: basic alert, confirm dialog, and prompt dialog with text input

Starting URL: https://automationfc.github.io/basic-form/index.html

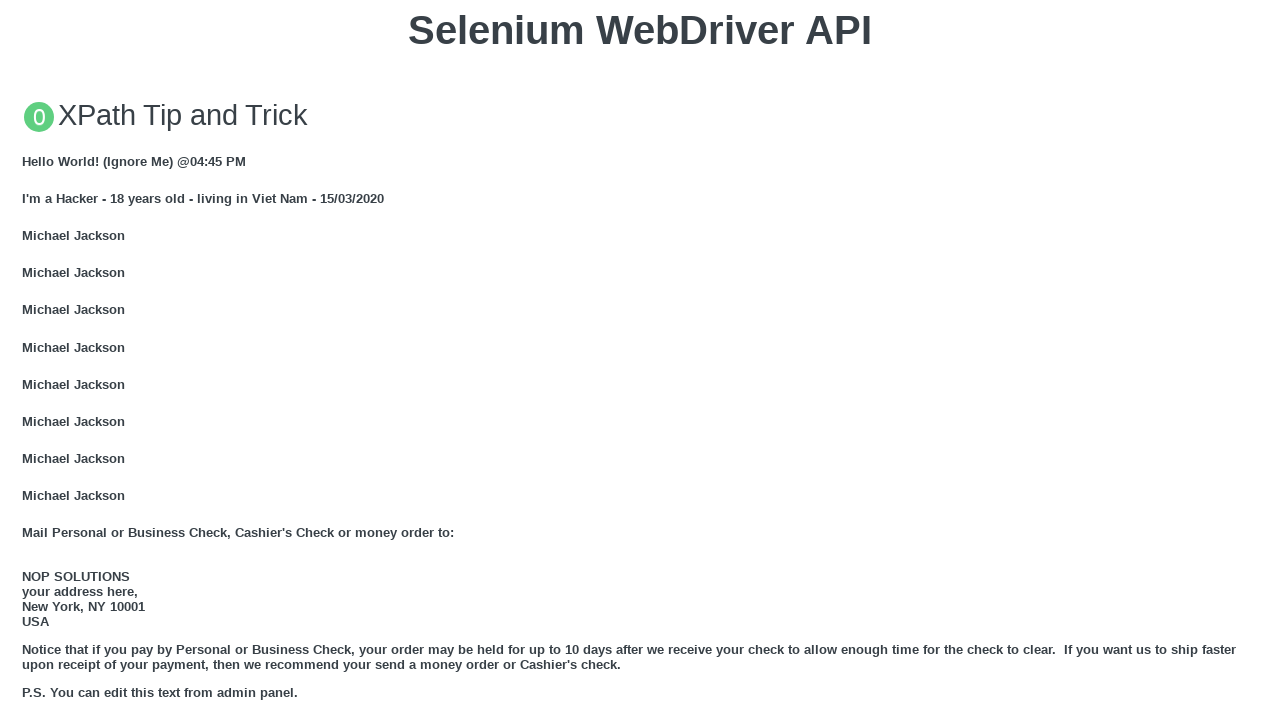

Set up dialog handler to accept basic alert
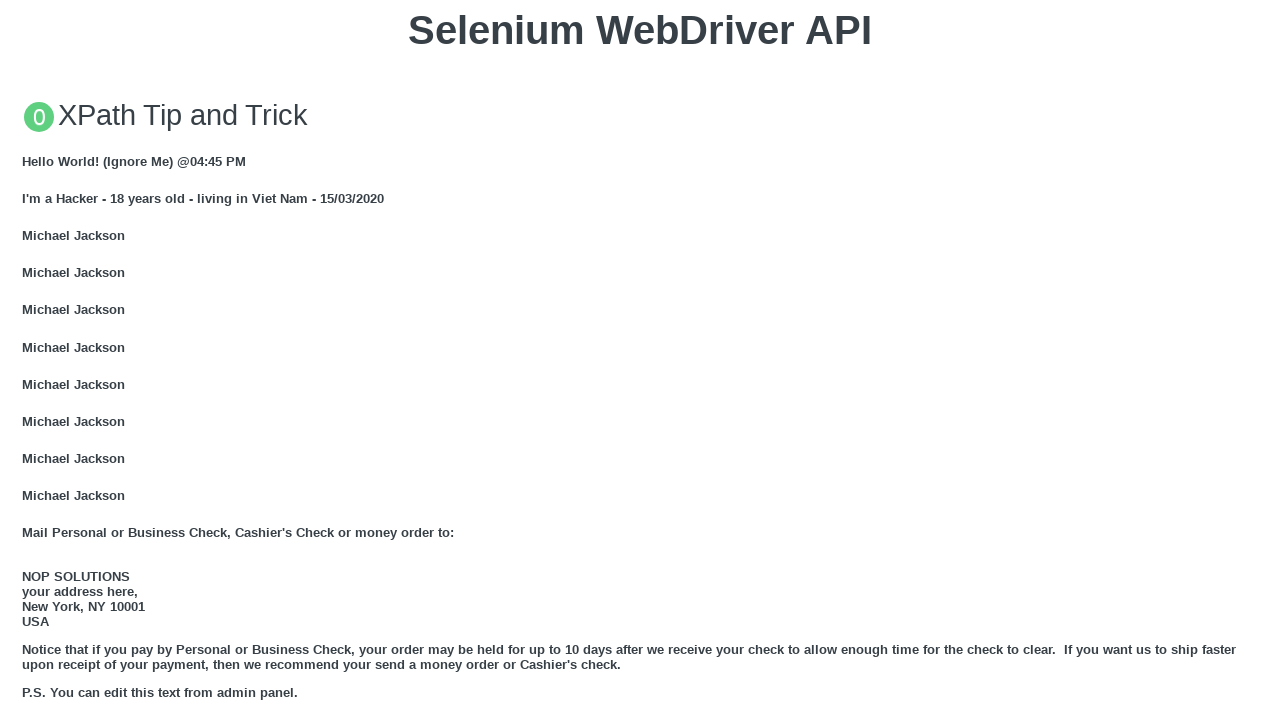

Clicked button to trigger basic JS alert at (640, 360) on xpath=//button[text()='Click for JS Alert']
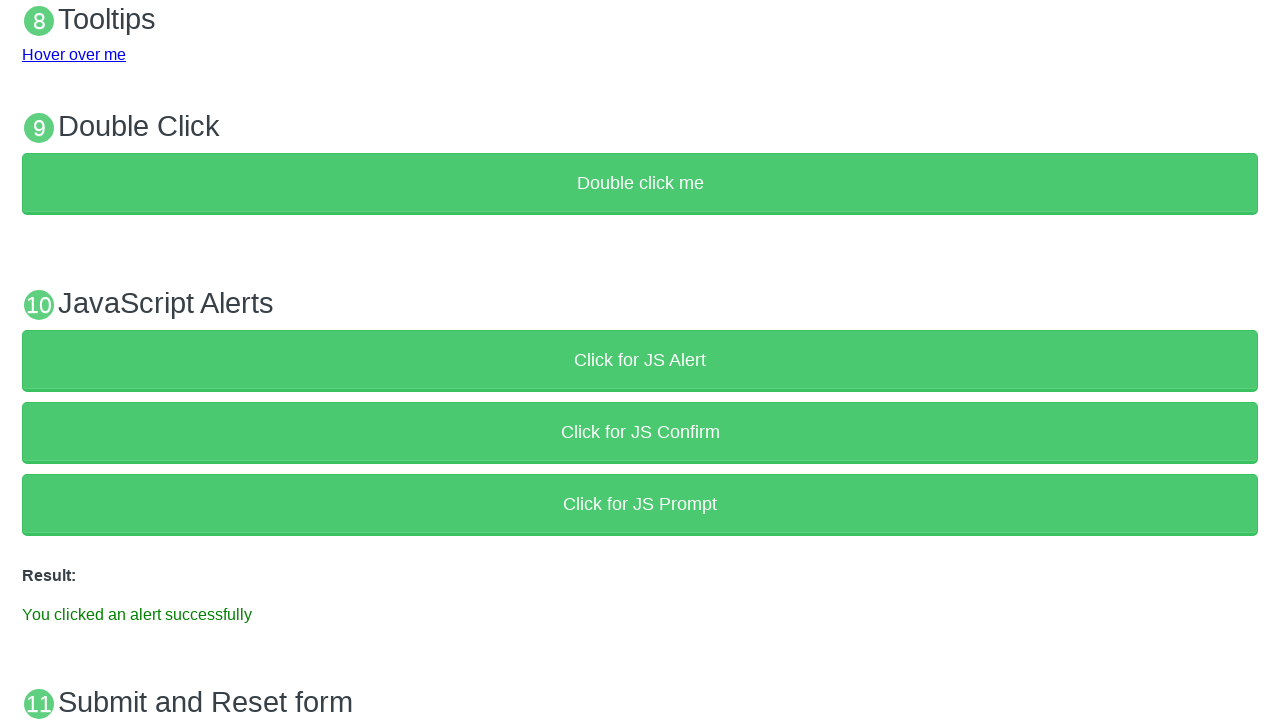

Verified success message for basic alert test
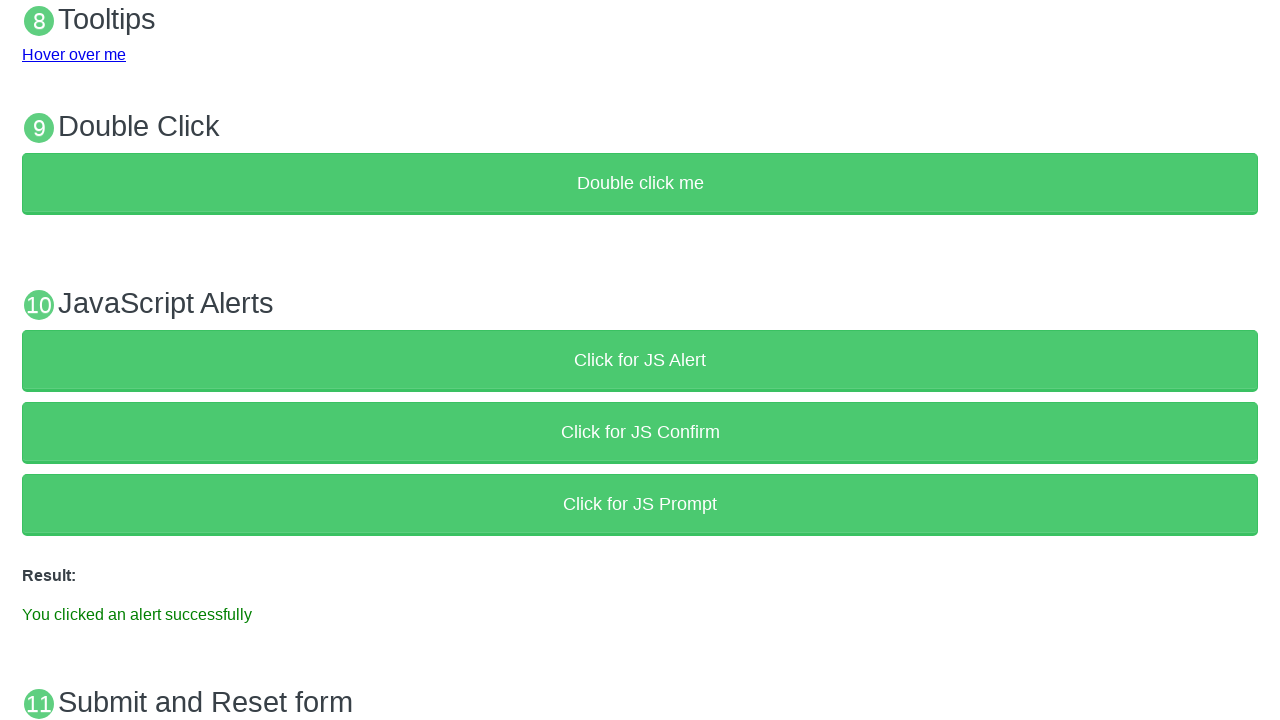

Reloaded page for confirm dialog test
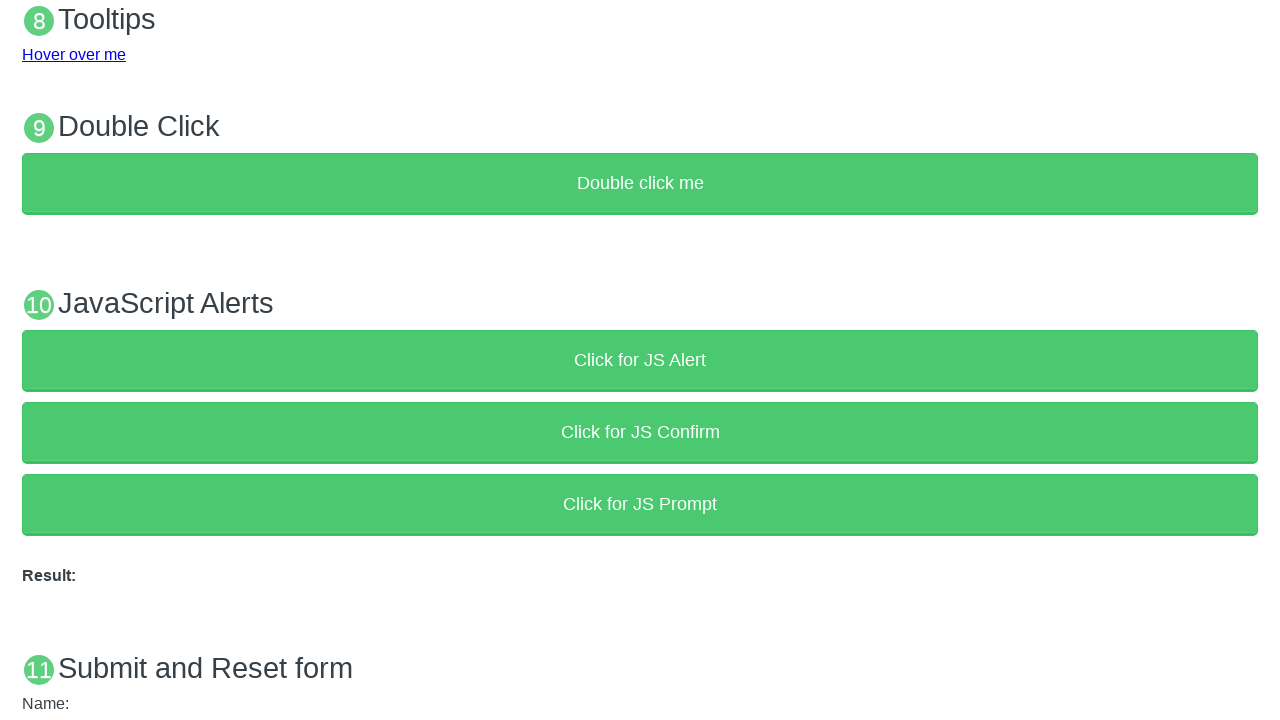

Set up dialog handler to dismiss confirm dialog
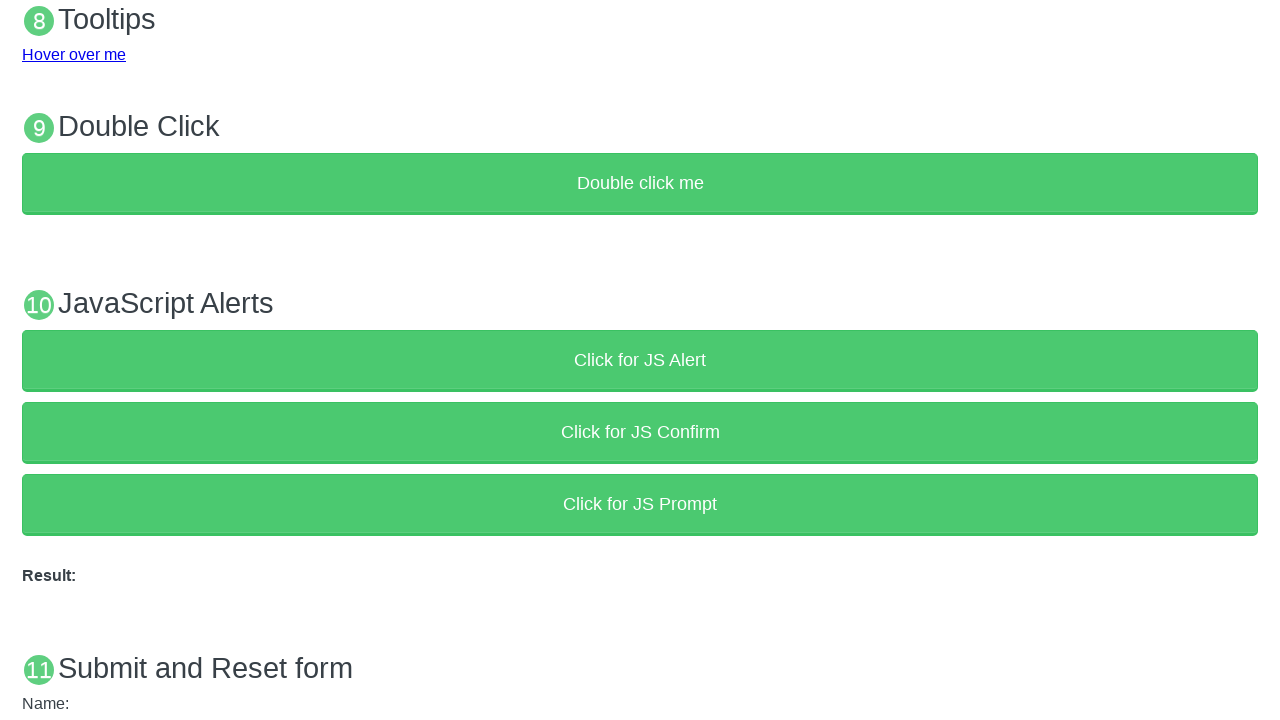

Clicked button to trigger JS confirm dialog at (640, 432) on xpath=//button[text()='Click for JS Confirm']
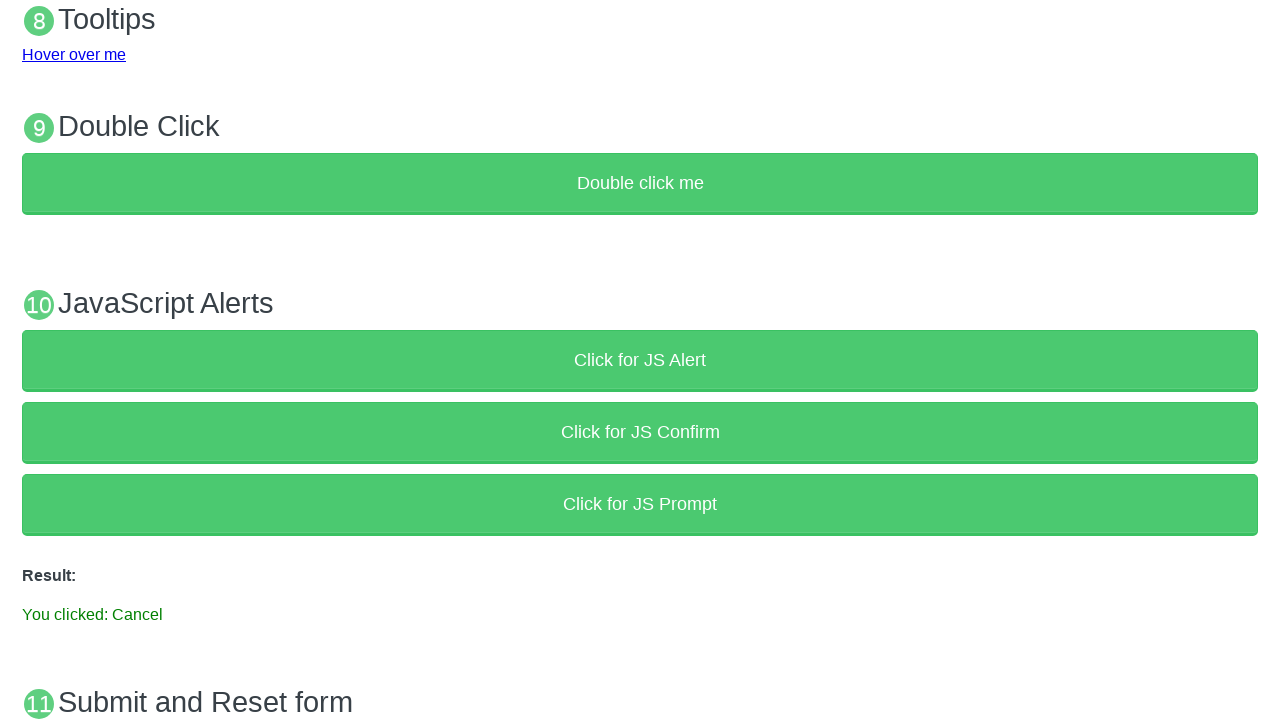

Verified cancel result message for confirm dialog test
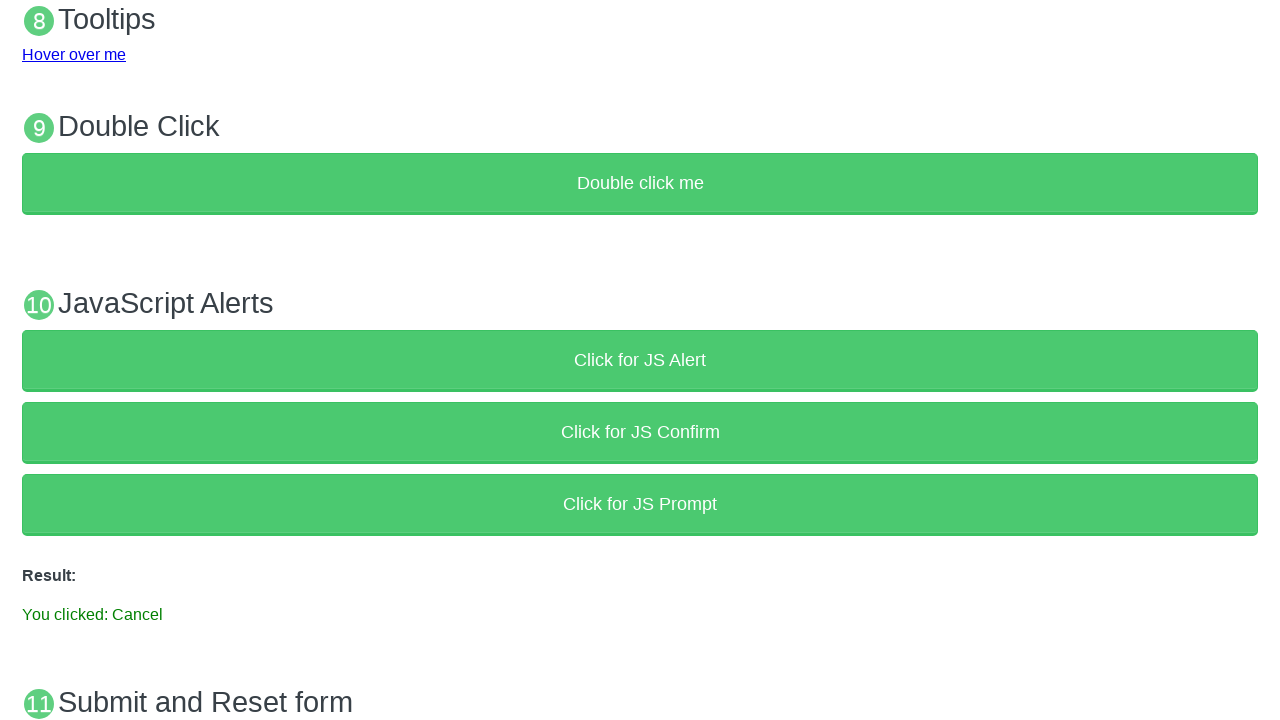

Reloaded page for prompt dialog test
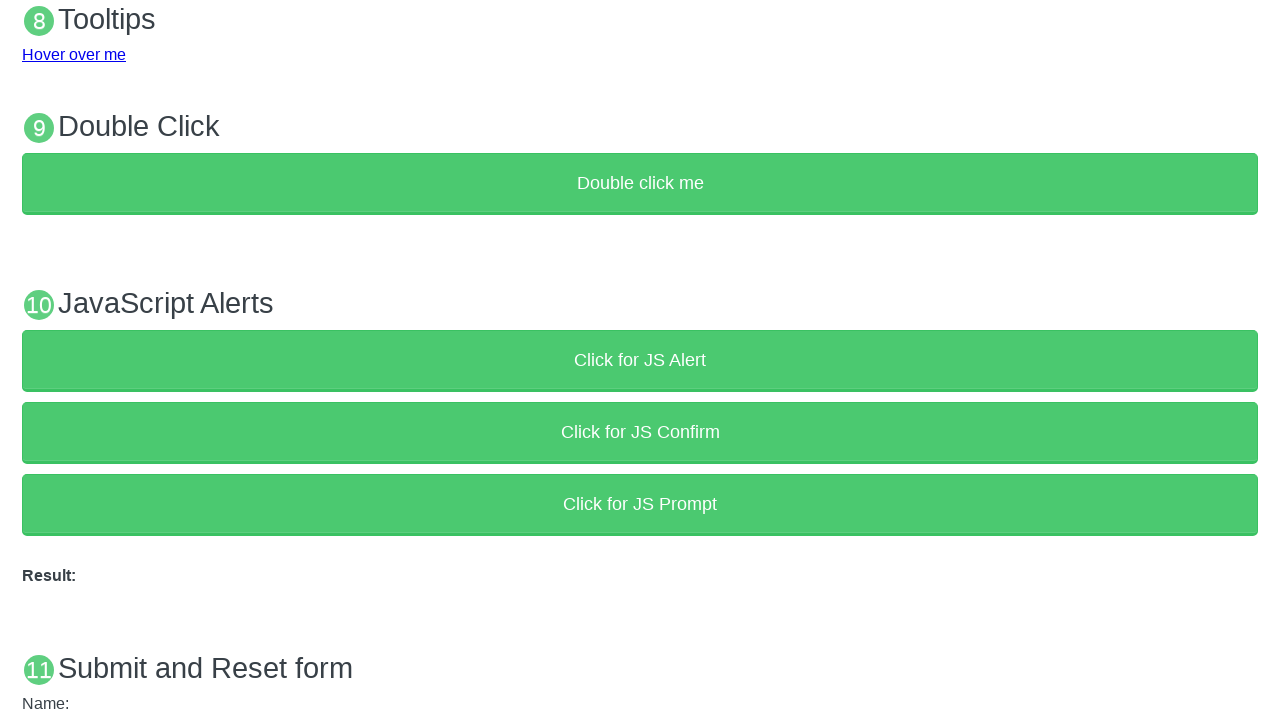

Set up dialog handler to accept prompt with 'Automation FC' text
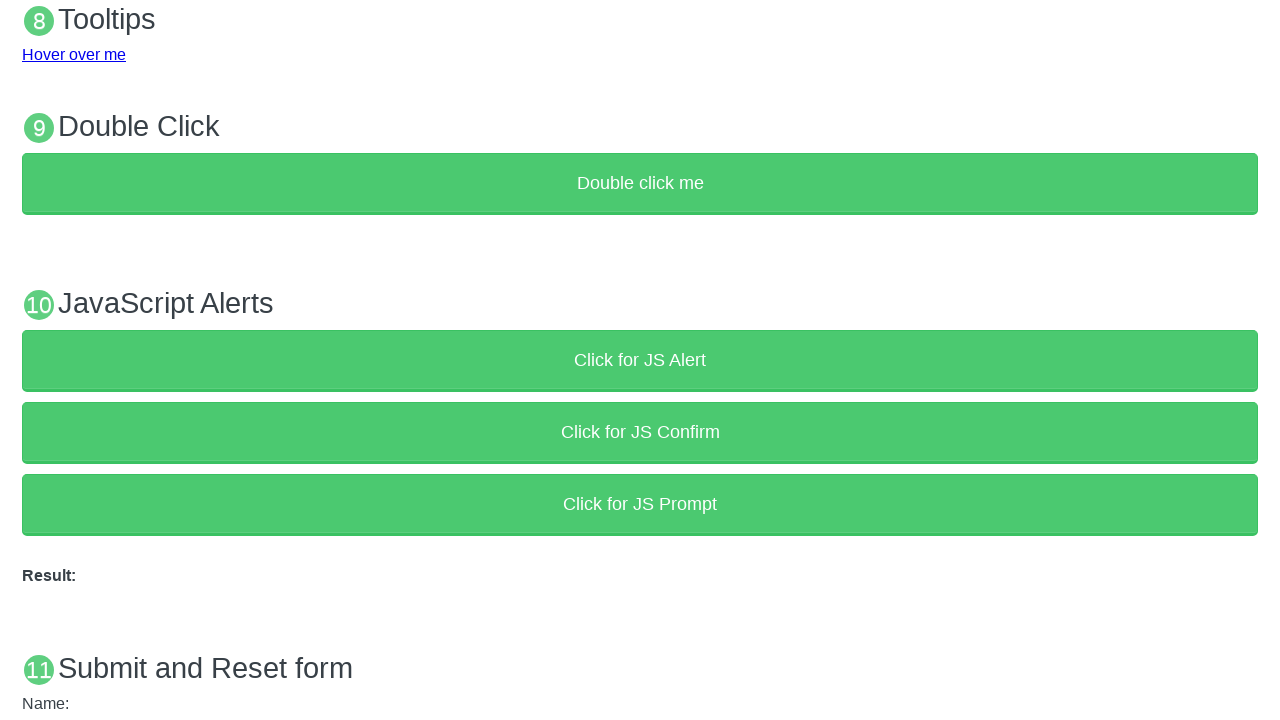

Clicked button to trigger JS prompt dialog at (640, 504) on xpath=//button[text()='Click for JS Prompt']
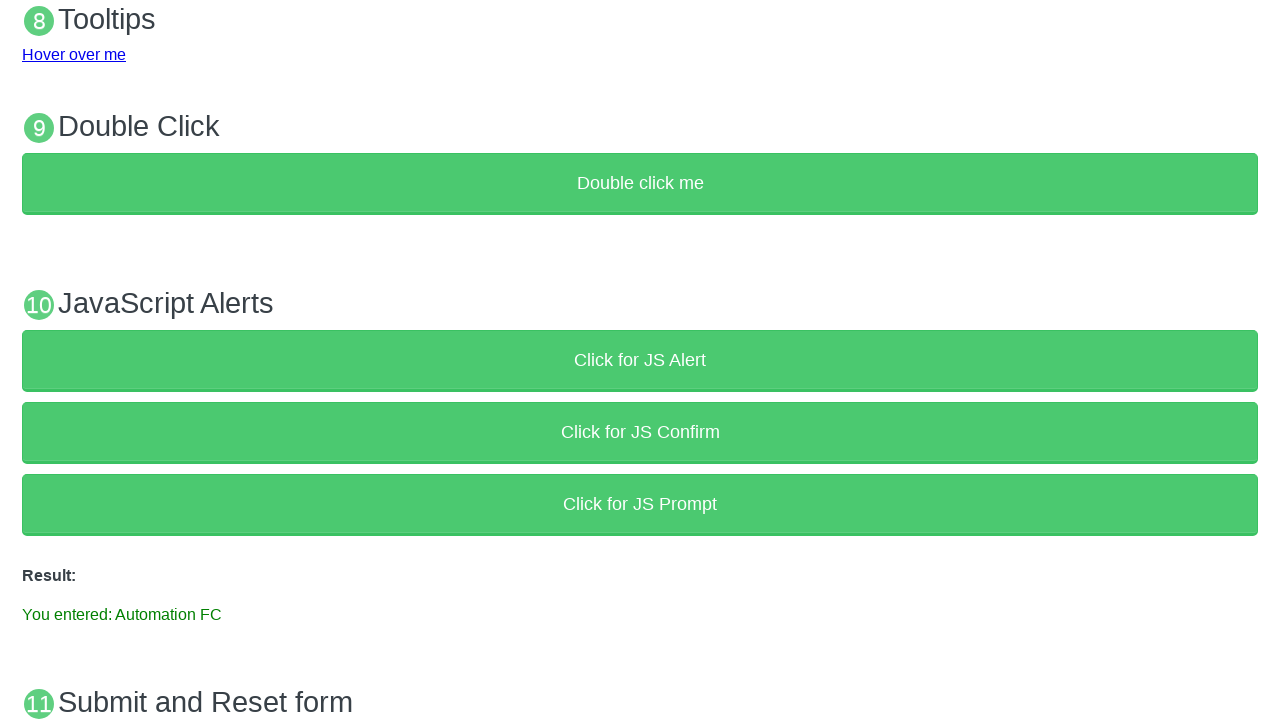

Verified user input result message for prompt dialog test
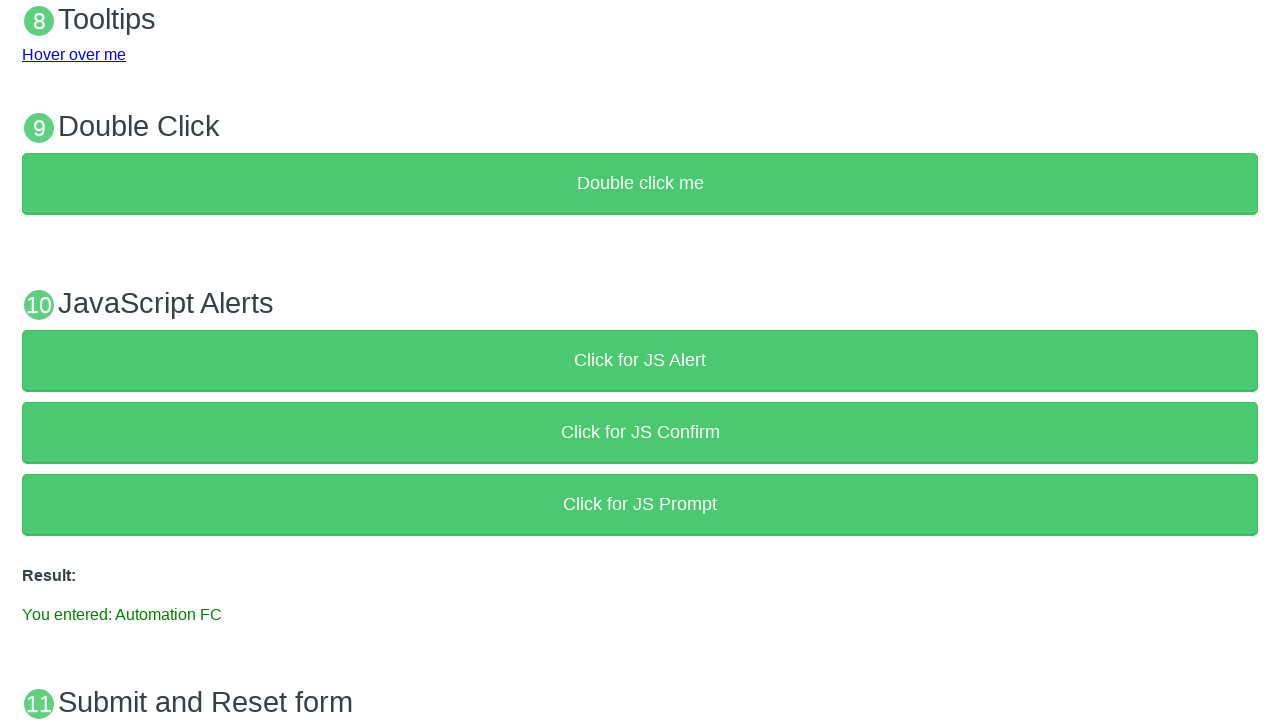

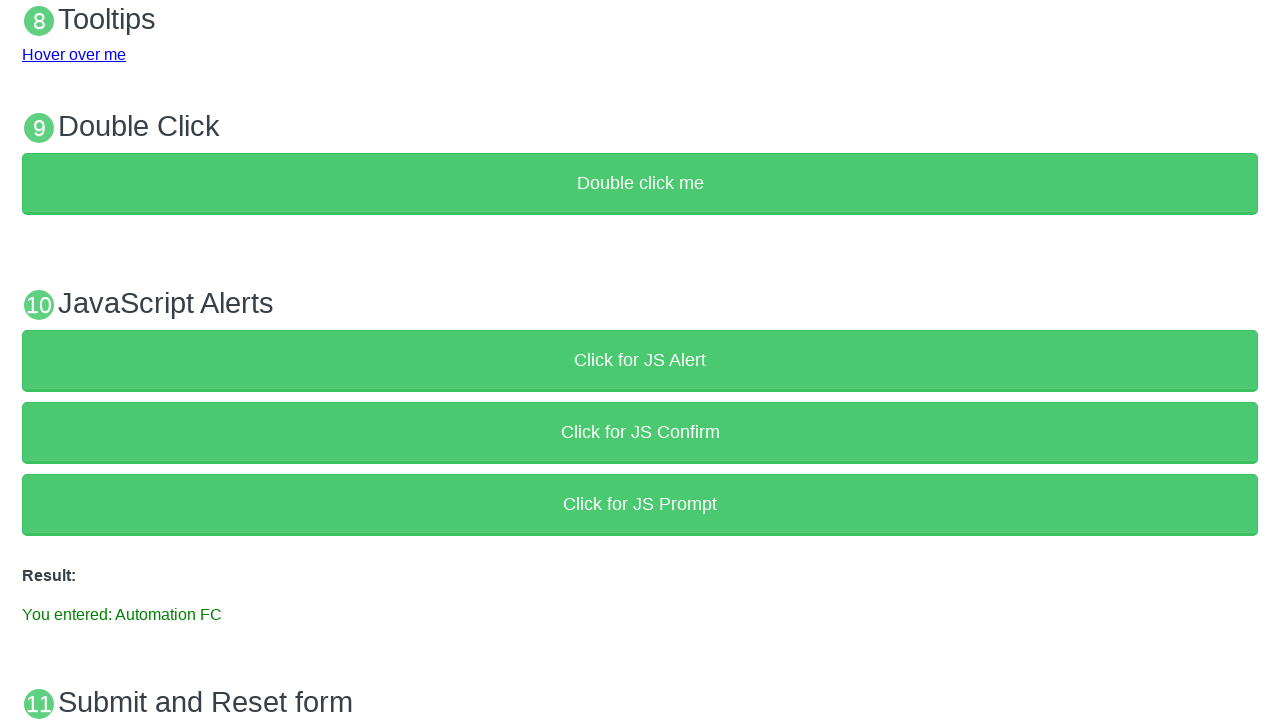